Navigates to a Selenium practice site and interacts with checkbox elements by clicking the bicycle and hatchback checkboxes

Starting URL: https://chandanachaitanya.github.io/selenium-practice-site/

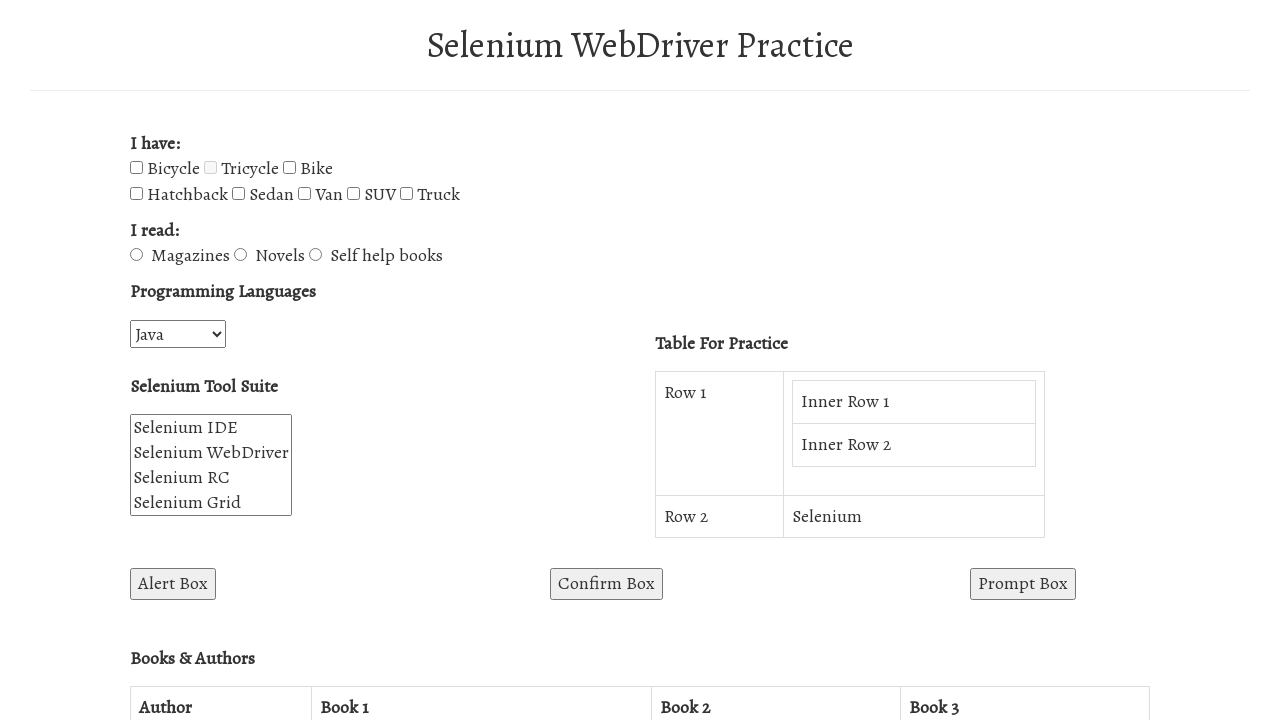

Navigated to Selenium practice site
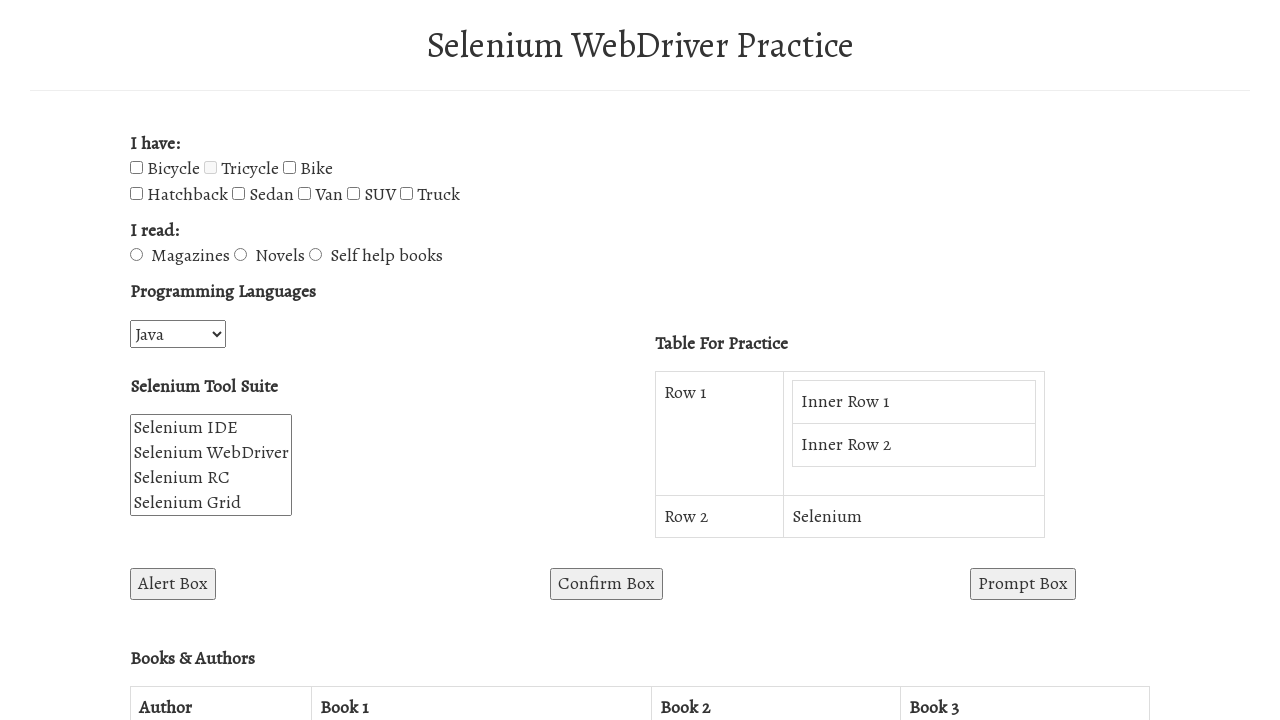

Clicked the bicycle checkbox at (136, 168) on #bicycle-checkbox
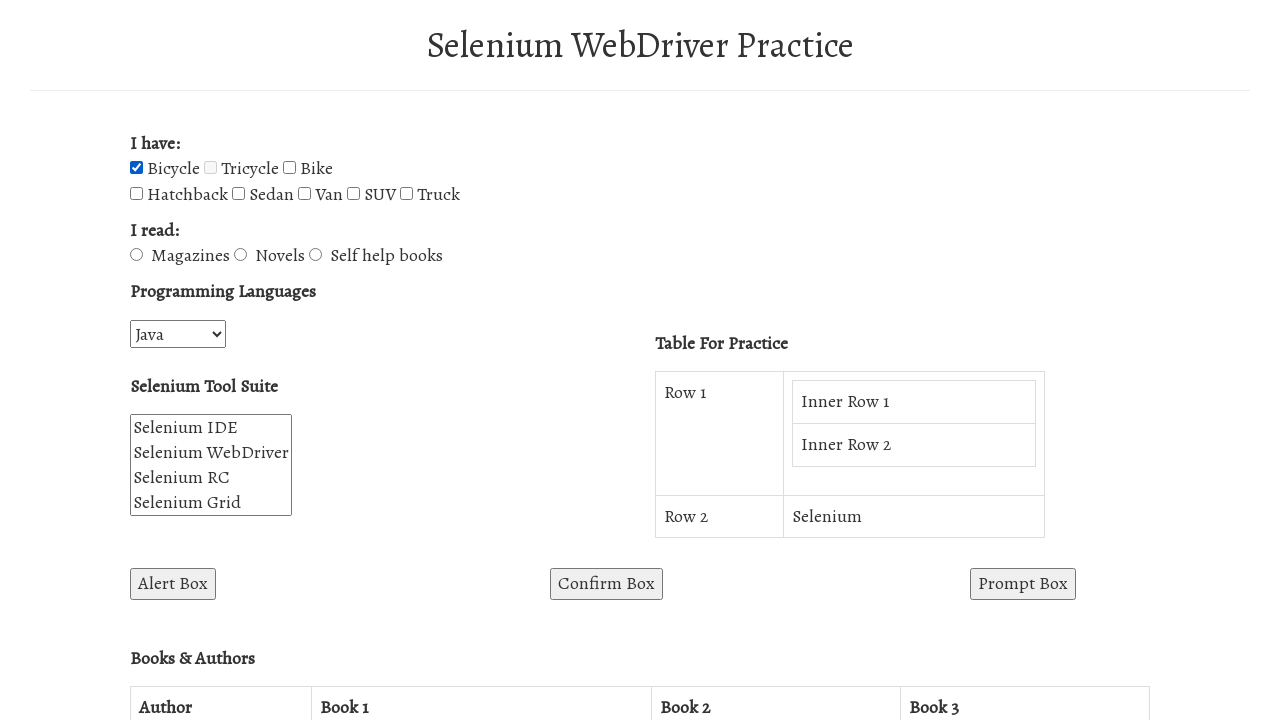

Clicked the hatchback checkbox at (136, 194) on #hatchback-checkbox
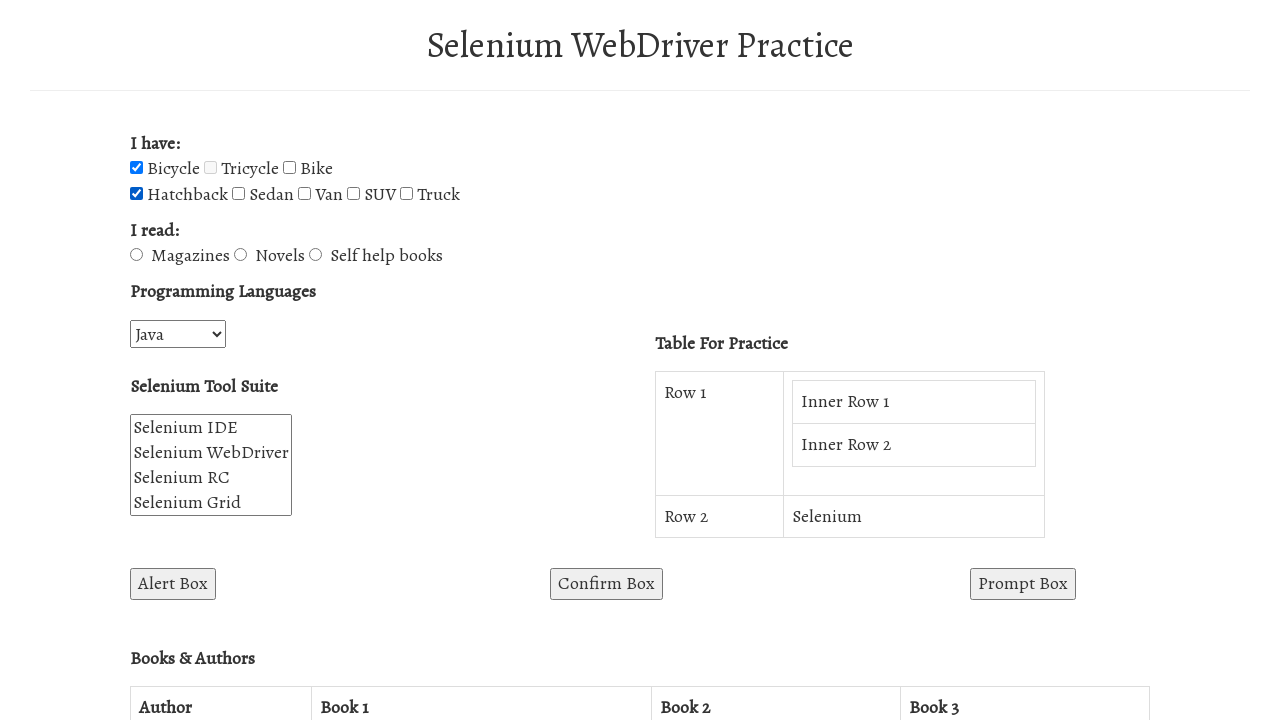

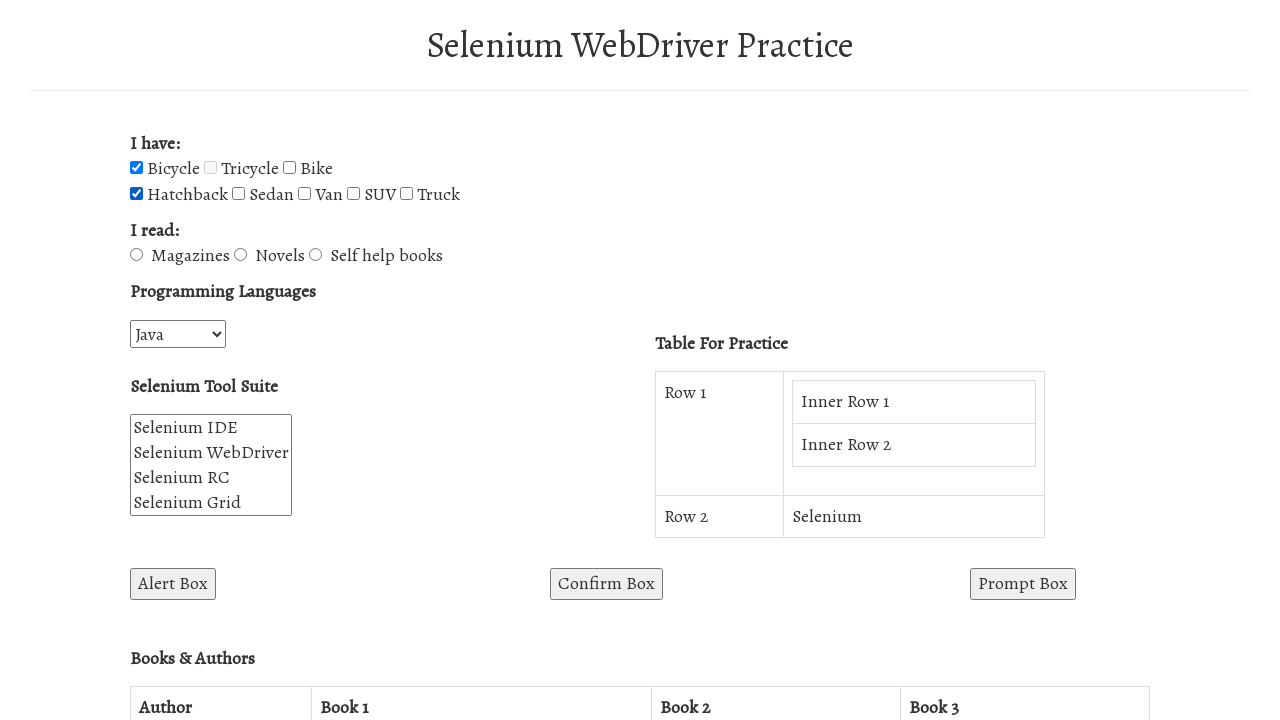